Tests tooltip functionality by hovering over an input field and verifying the tooltip content displays correctly

Starting URL: https://automationfc.github.io/jquery-tooltip/

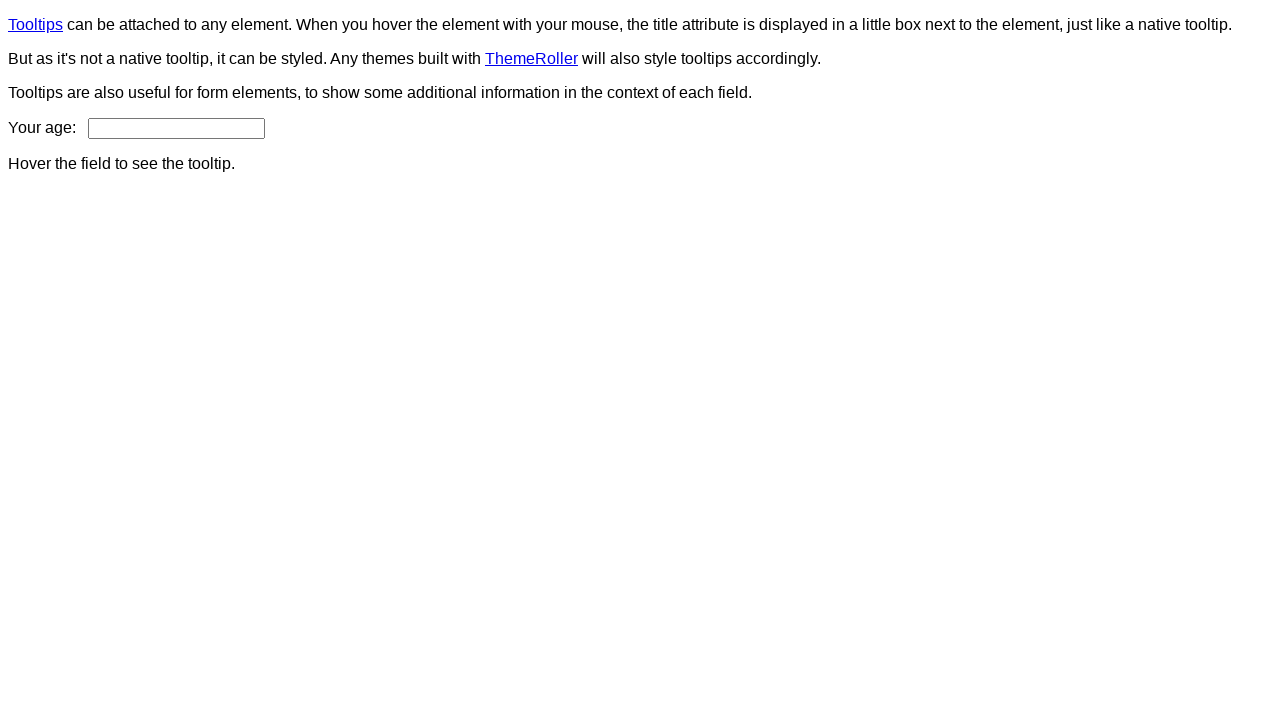

Hovered over age input field to trigger tooltip at (176, 128) on #age
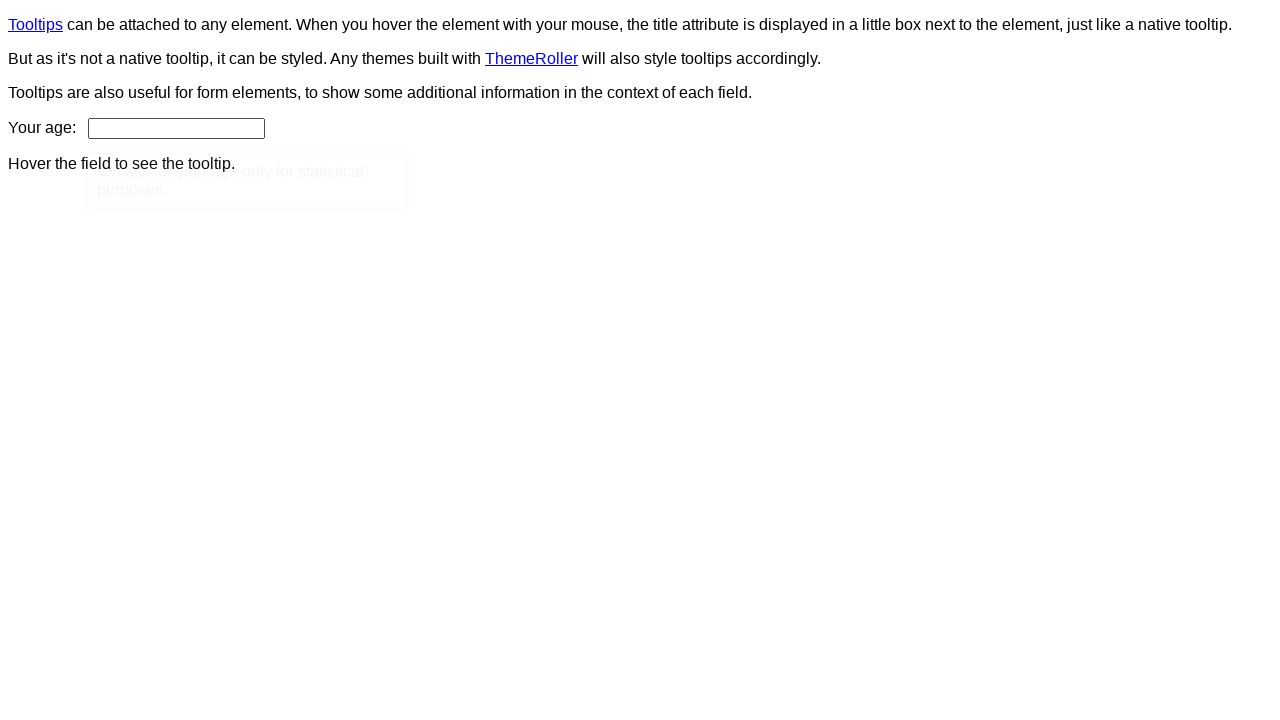

Tooltip content appeared and was loaded
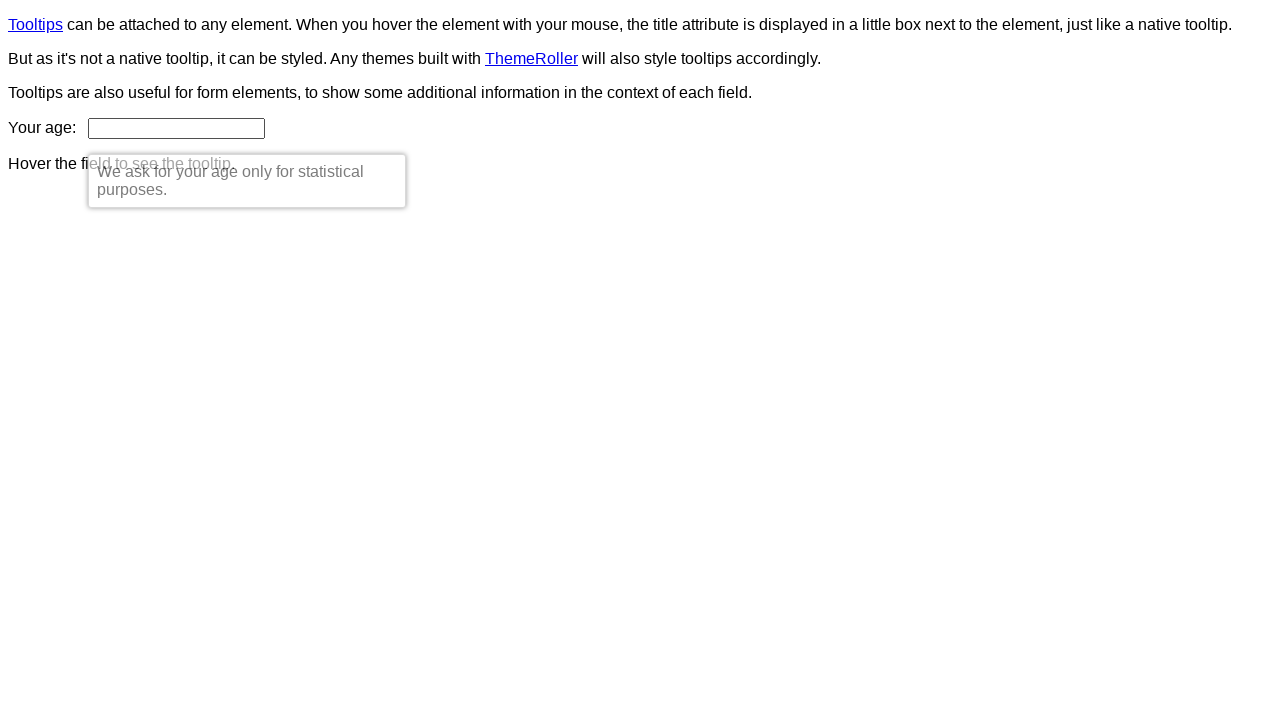

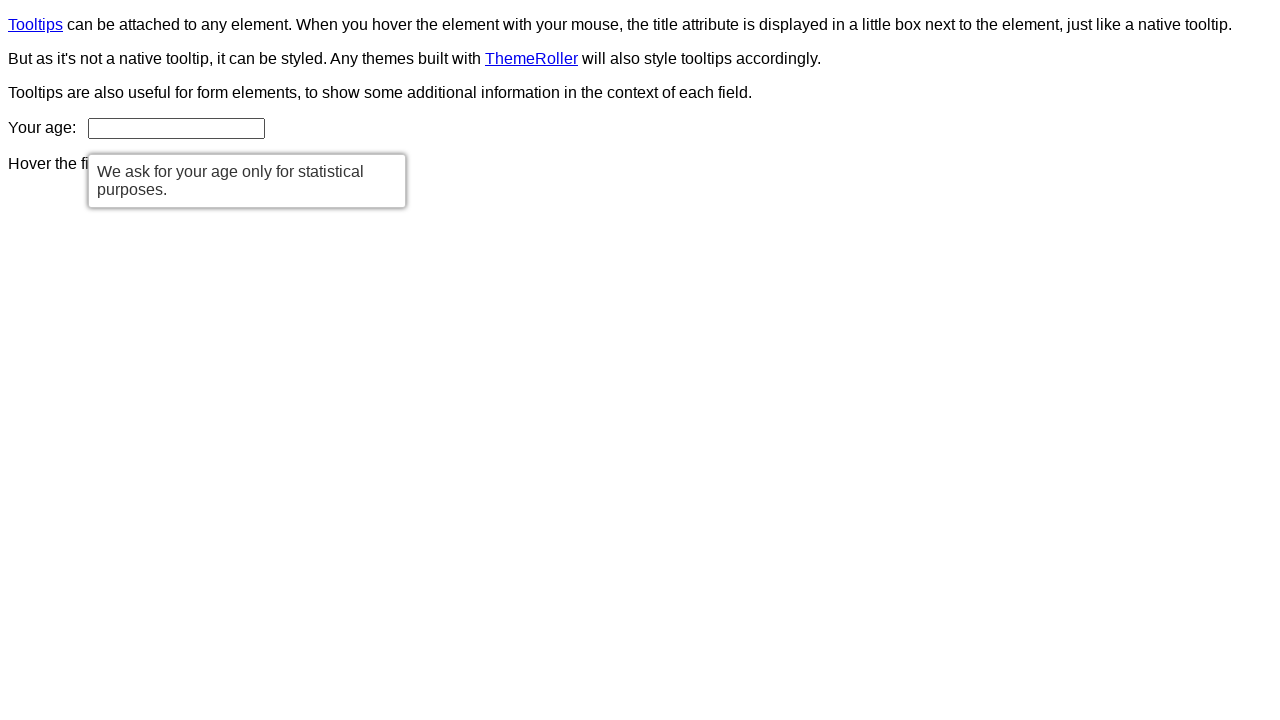